Tests various action chain operations including typing with shift key, filling a date field, and performing a right-click on a download link

Starting URL: https://awesomeqa.com/practice.html

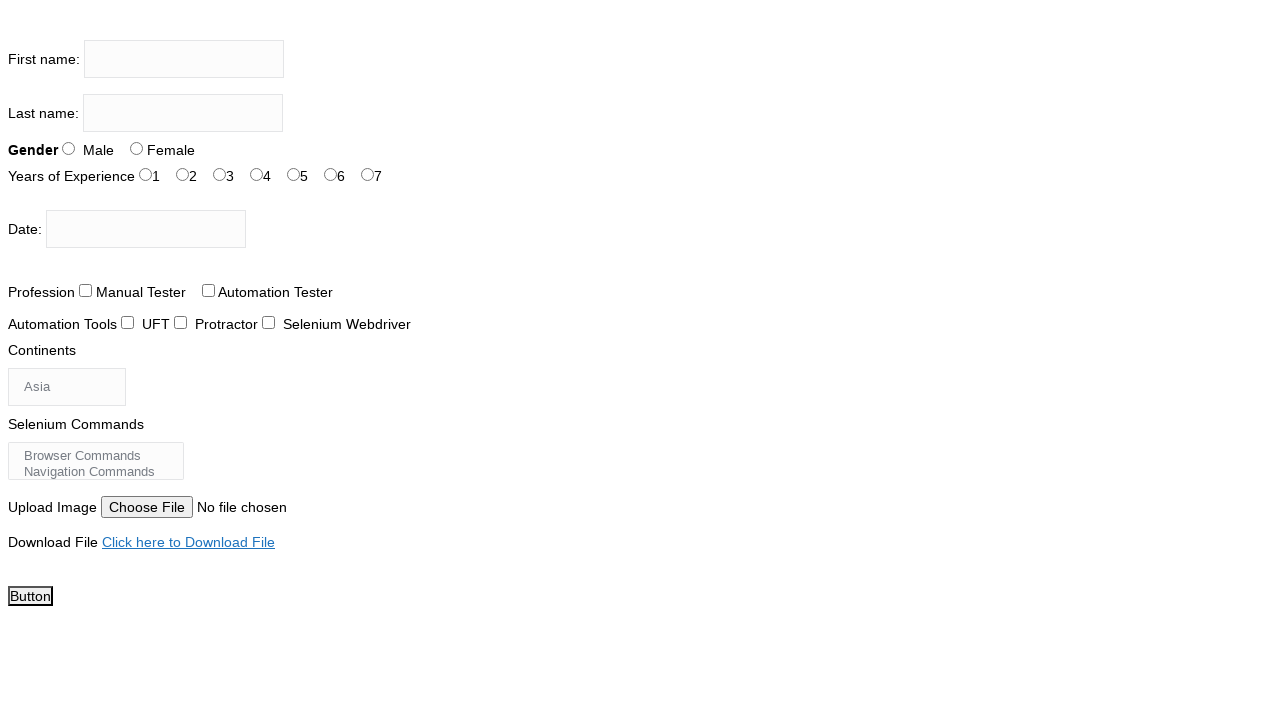

Filled firstname field with 'THE TESTING ACADEMY' on input[name='firstname']
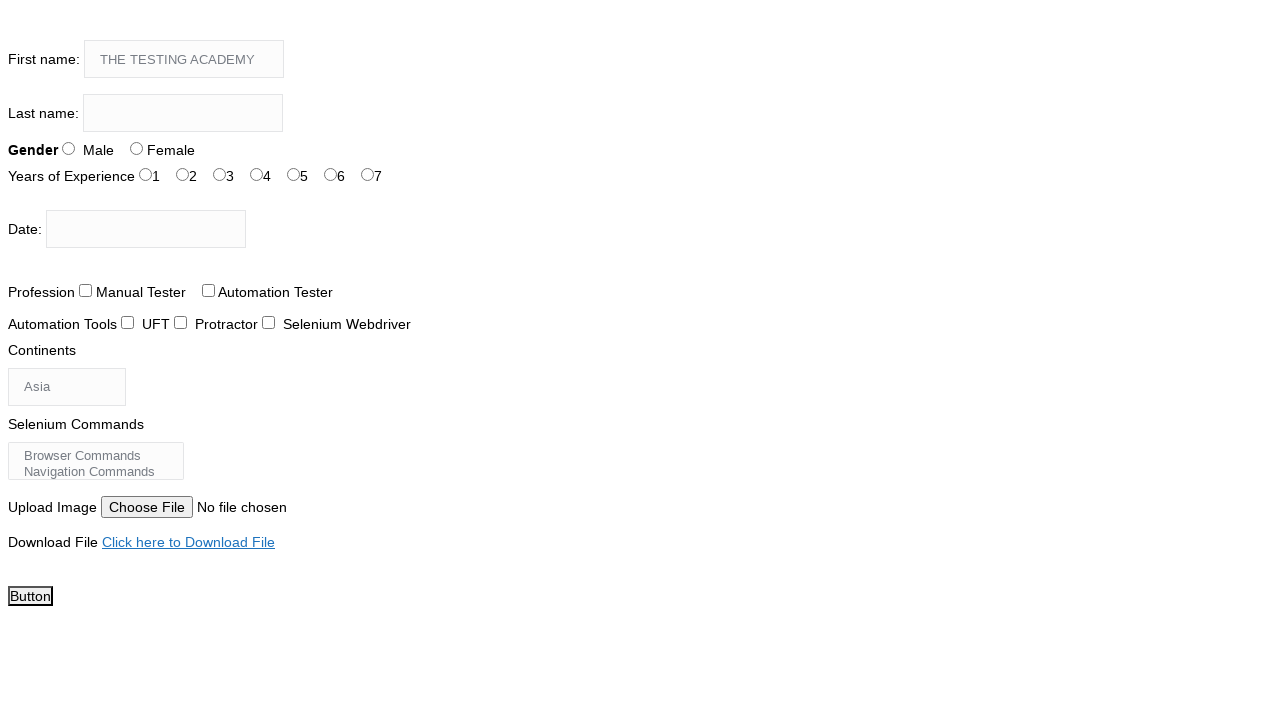

Filled datepicker field with '23/12/2025' on #datepicker
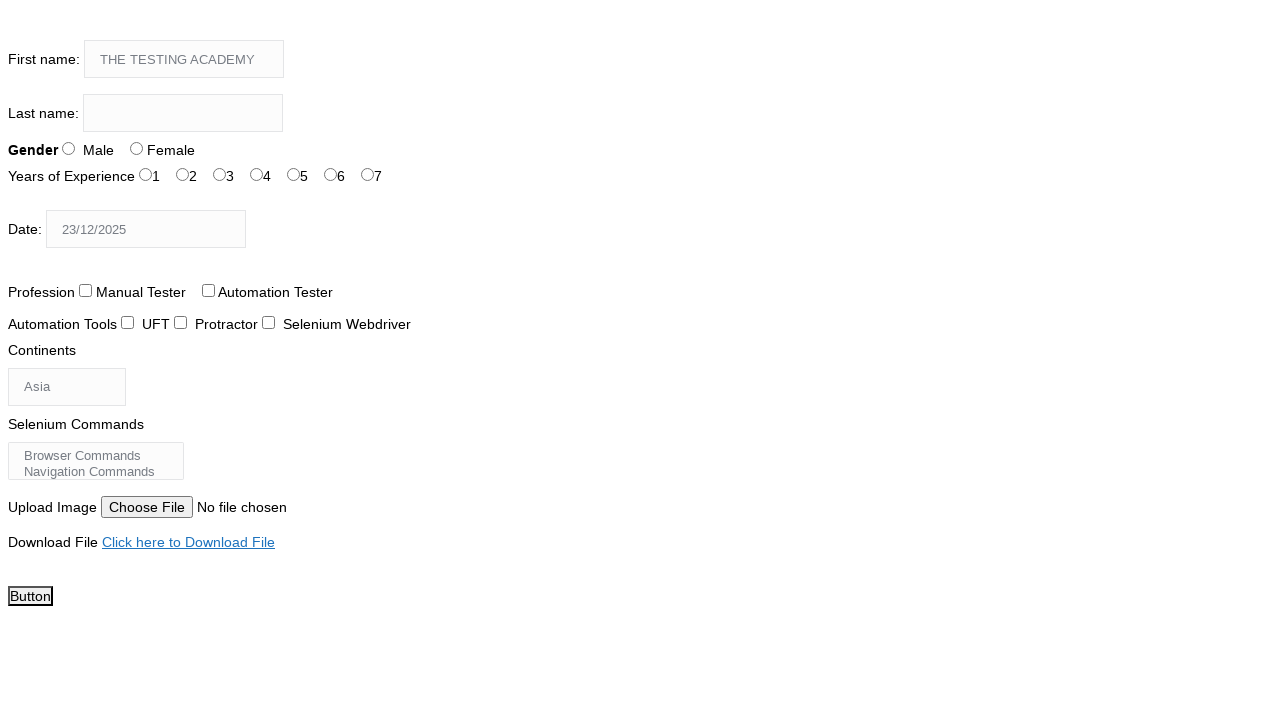

Right-clicked on 'Click here to Download File' link at (188, 542) on //a[contains(text(), 'Click here to Download File')]
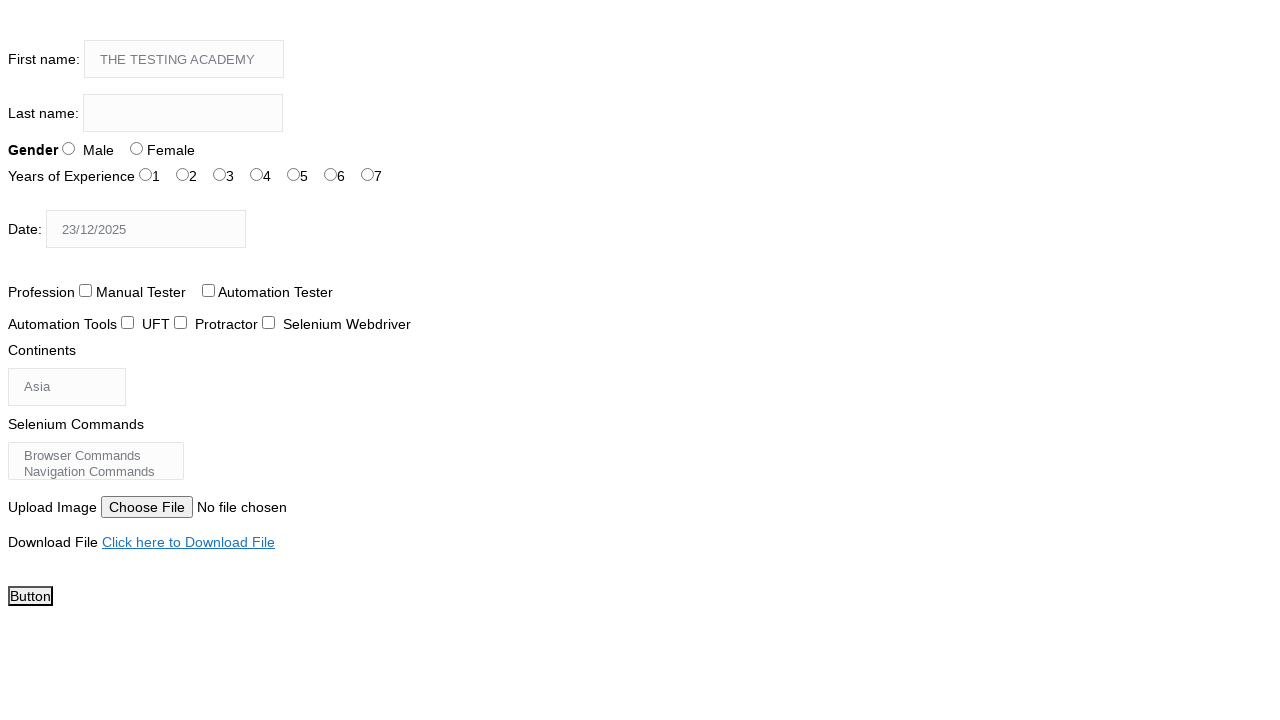

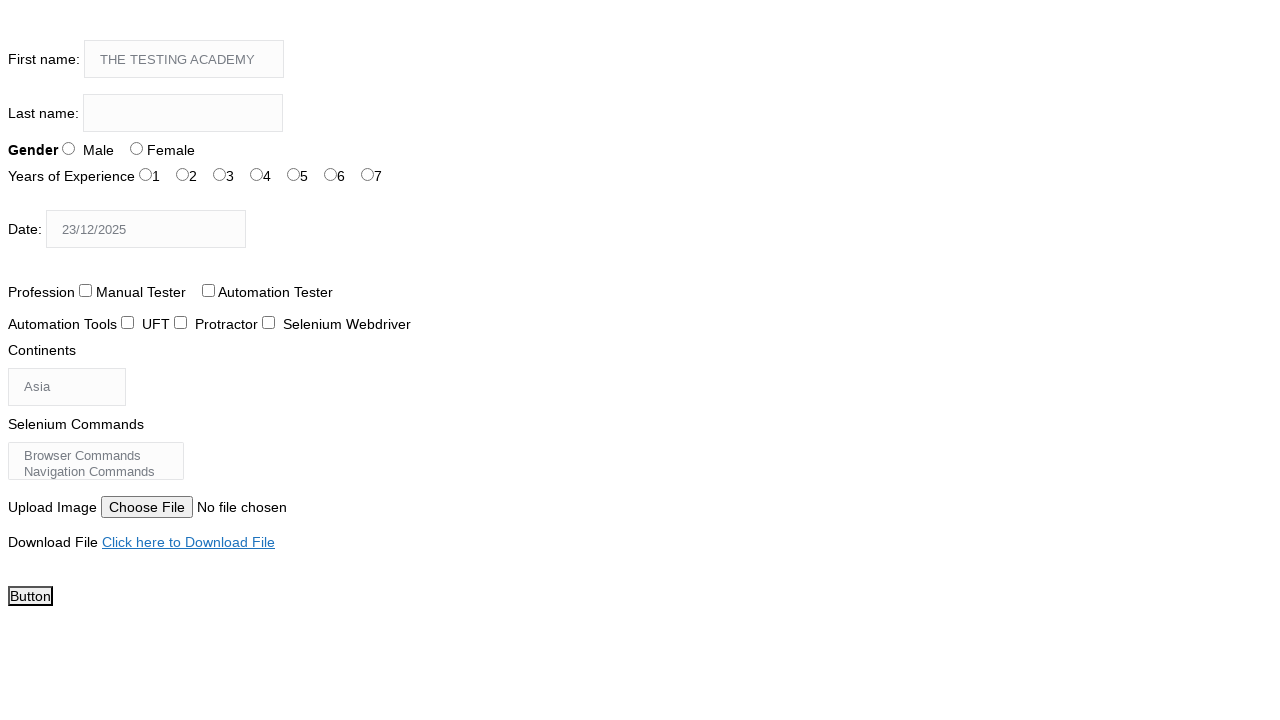